Tests prompt JavaScript alert by clicking the button, entering text in the prompt, and accepting it

Starting URL: https://the-internet.herokuapp.com/javascript_alerts

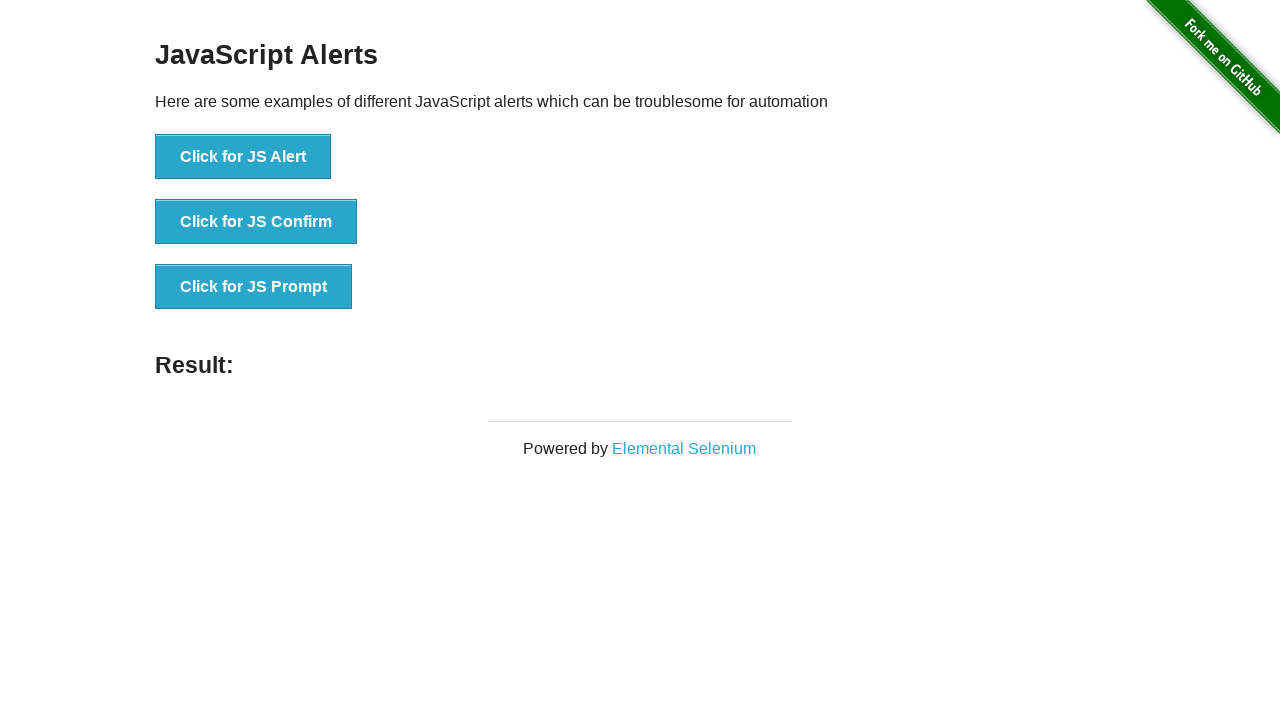

Set up dialog handler to accept prompt with 'AutomationTest'
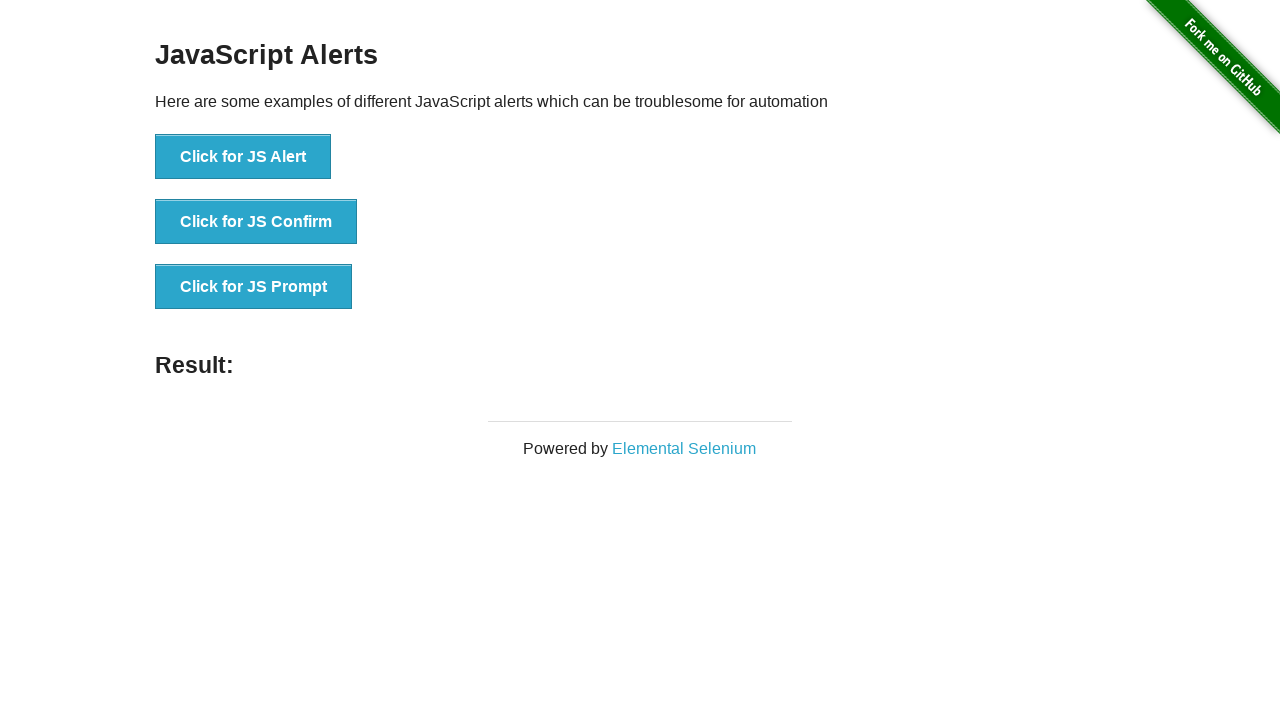

Clicked button to trigger JS prompt alert at (254, 287) on button:has-text('Click for JS Prompt')
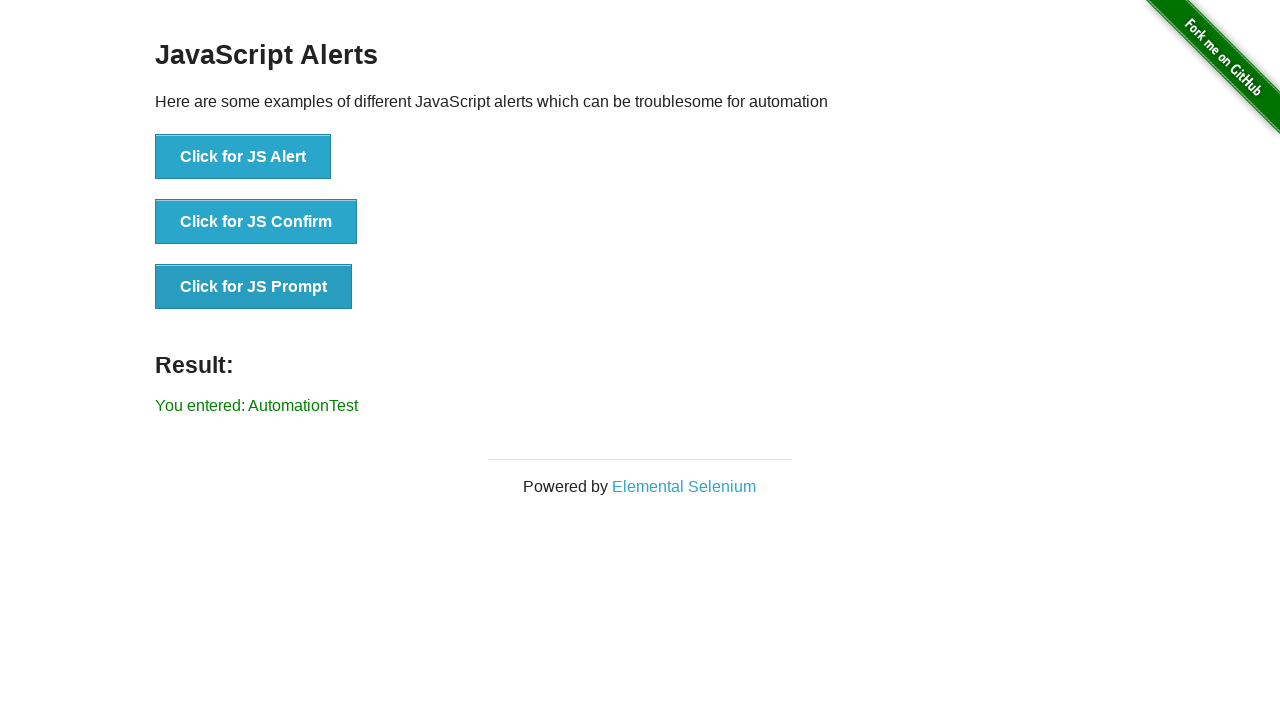

Verified prompt result displays 'You entered: AutomationTest'
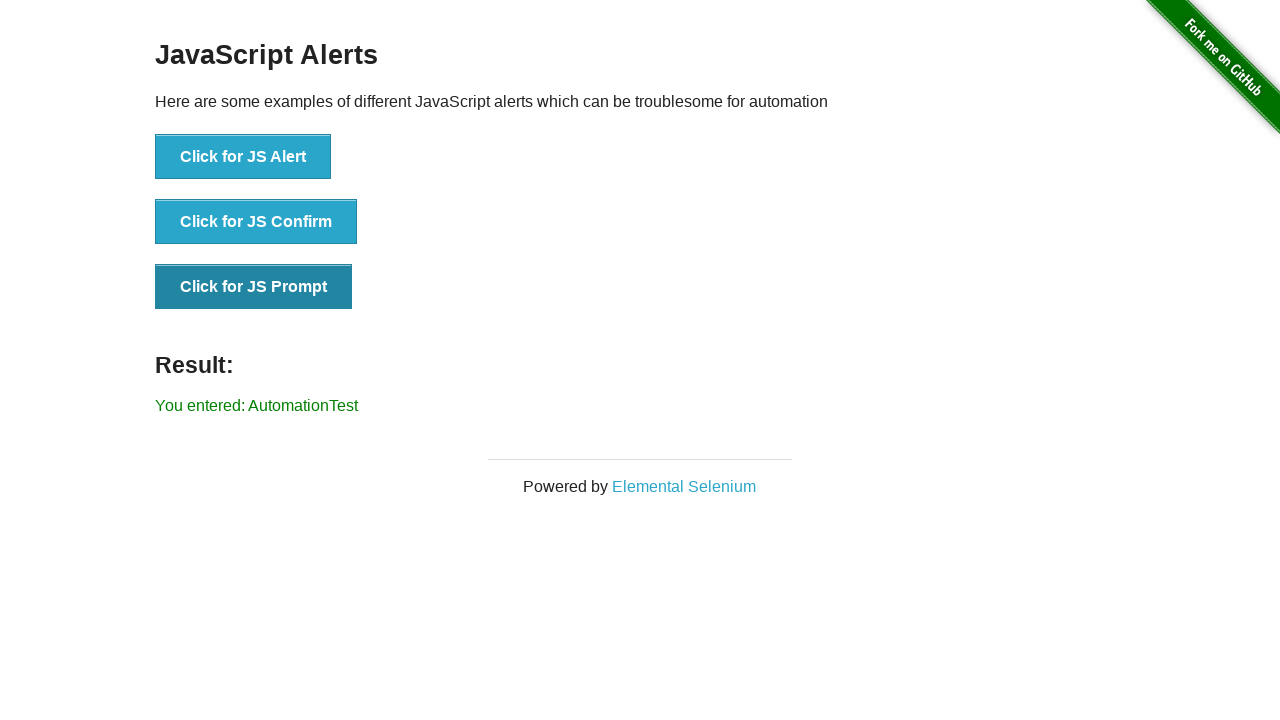

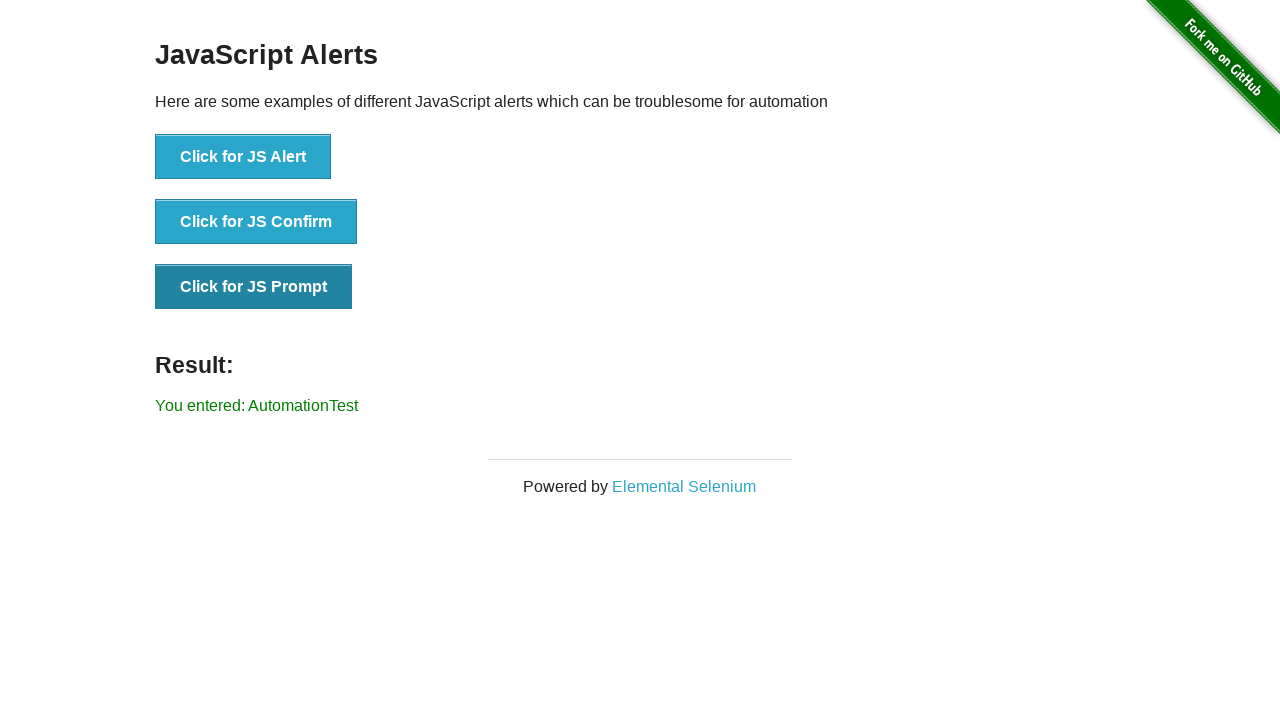